Navigates to the Katalon demo site and clicks the "Make Appointment" button using XPath functions

Starting URL: https://katalon-demo-cura.herokuapp.com/

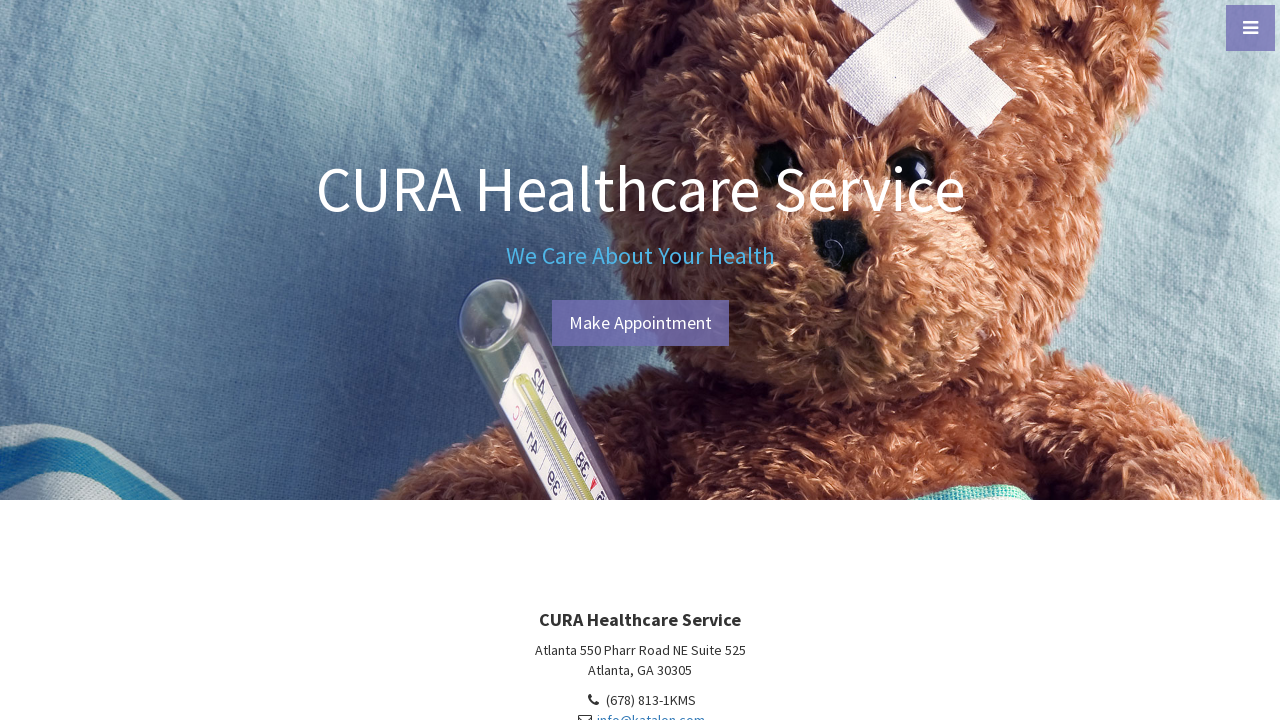

Navigated to Katalon demo CURA site
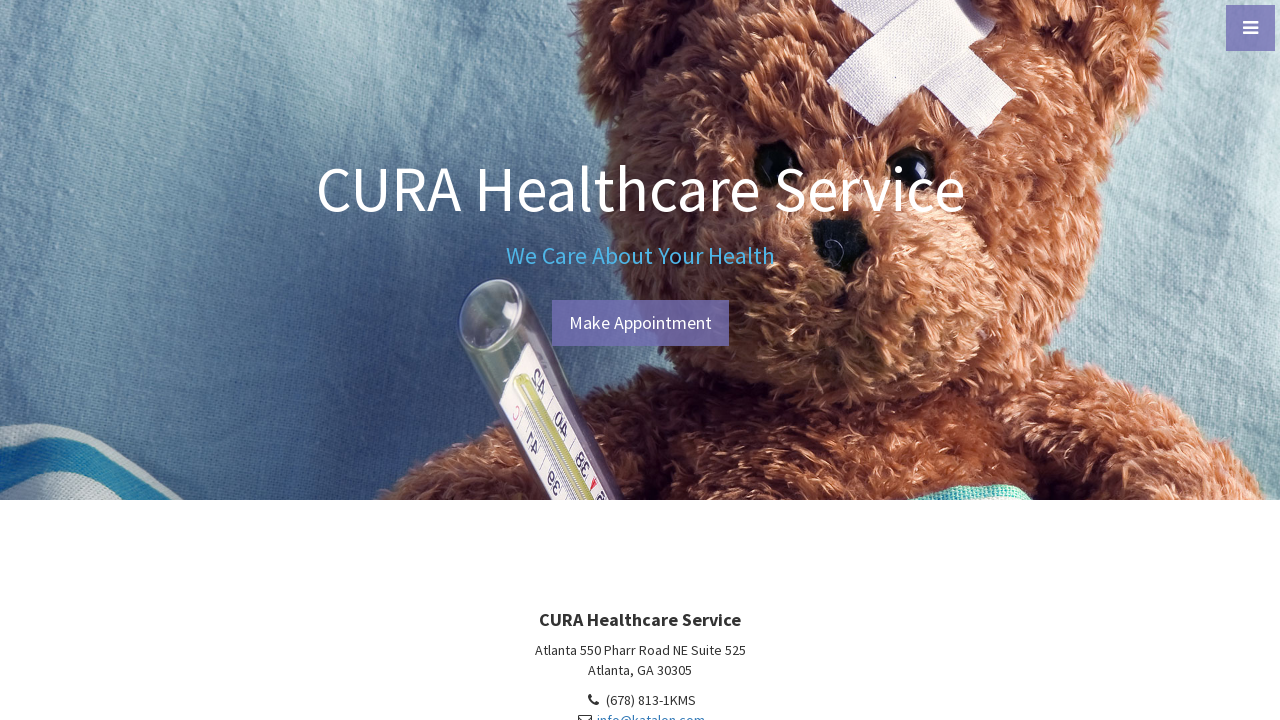

Clicked 'Make Appointment' button using XPath contains function at (640, 323) on xpath=//a[contains(text(),'Make')]
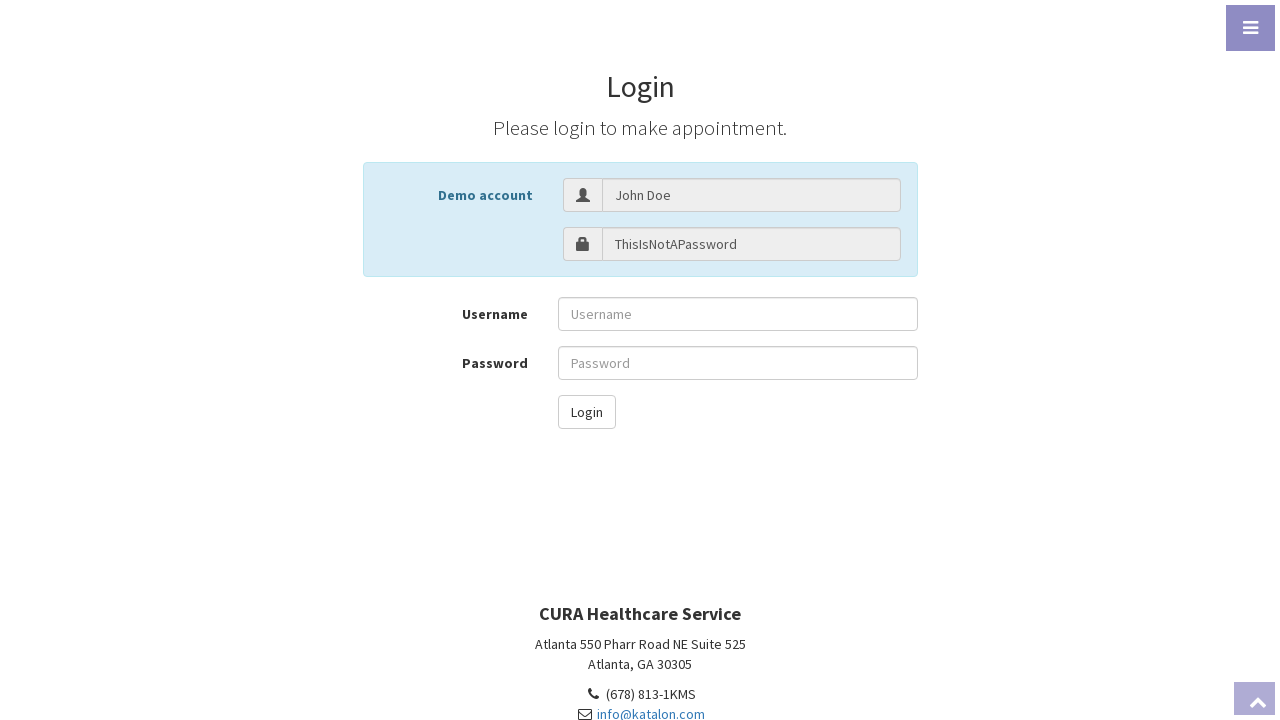

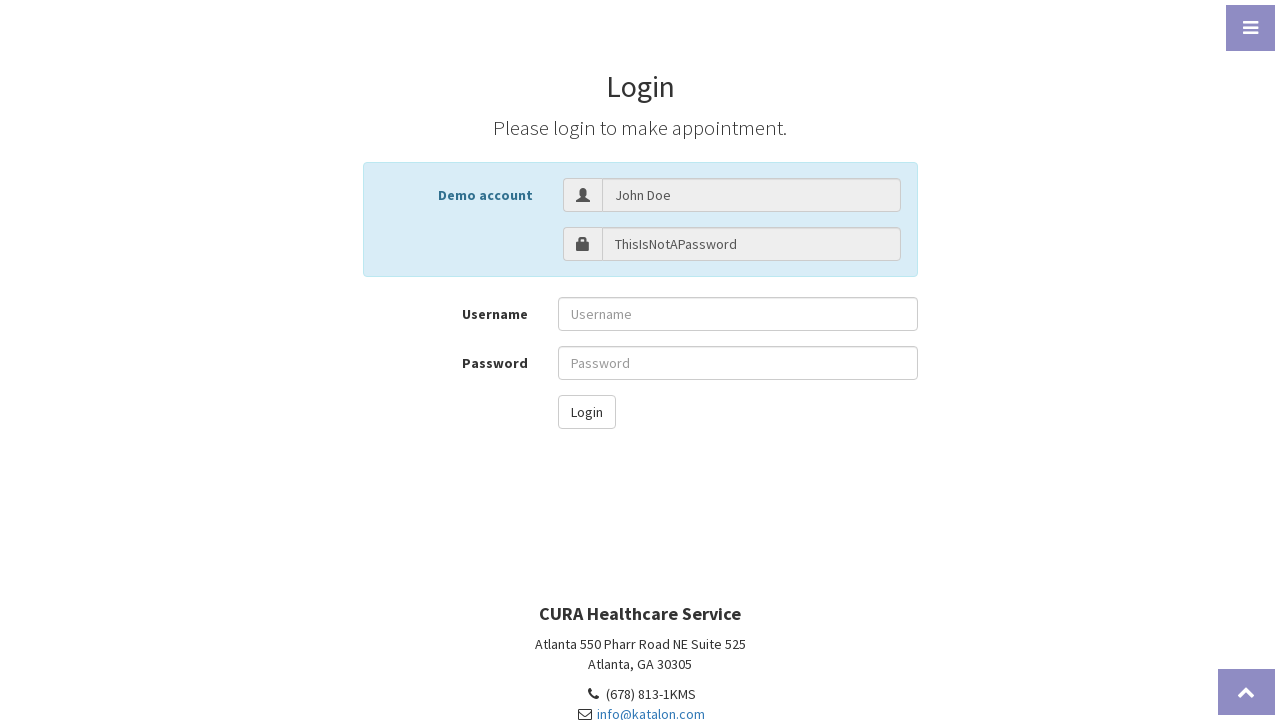